Opens the website and creates a new tab using JavaScript

Starting URL: https://www.wisequarter.com

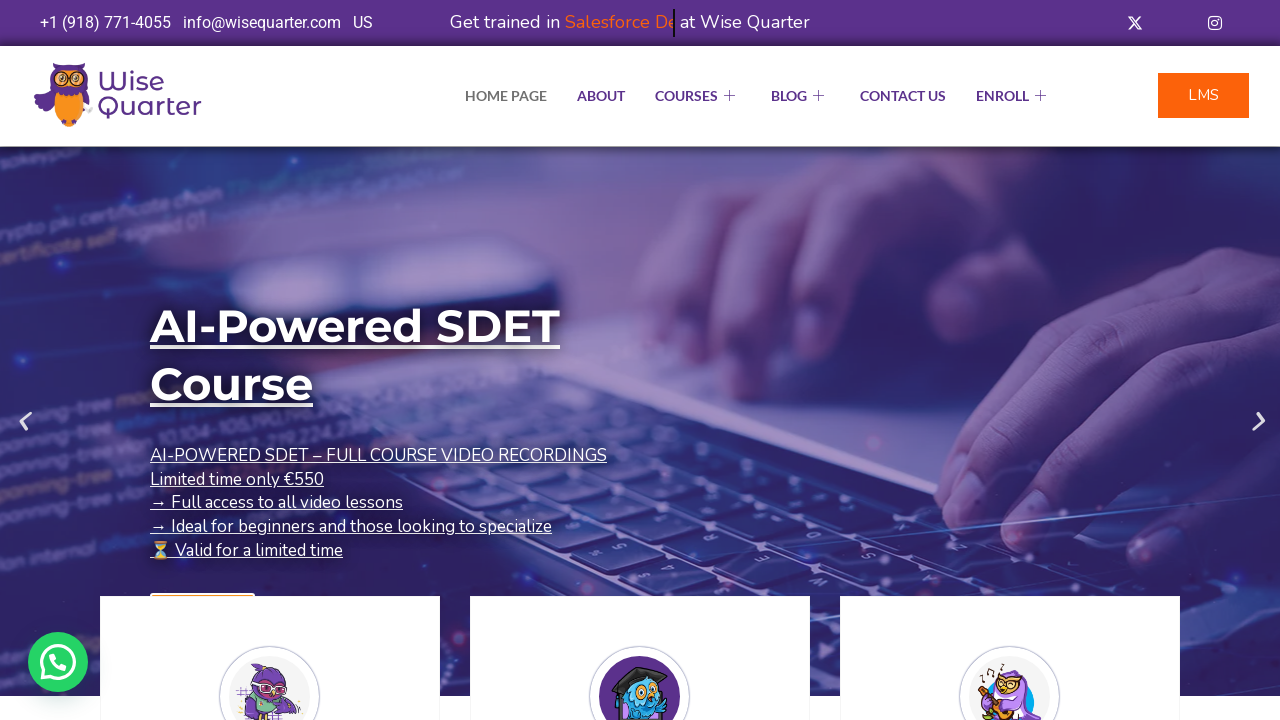

Opened new tab using JavaScript
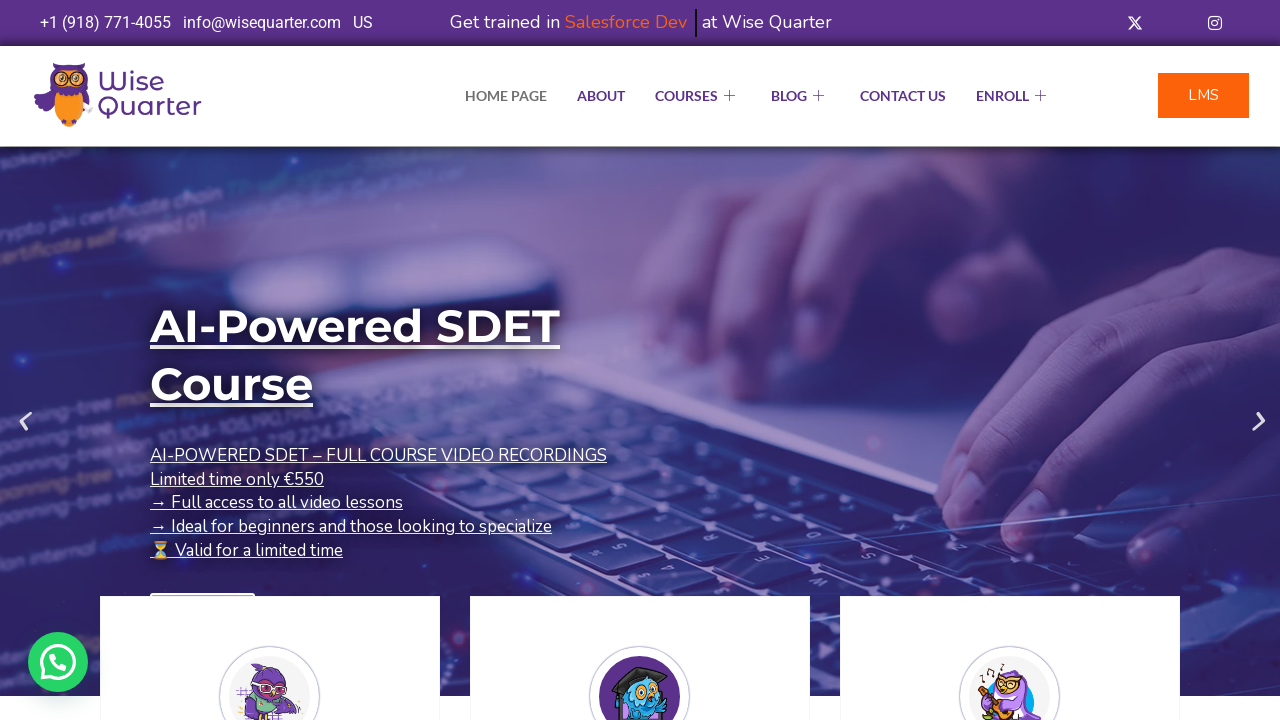

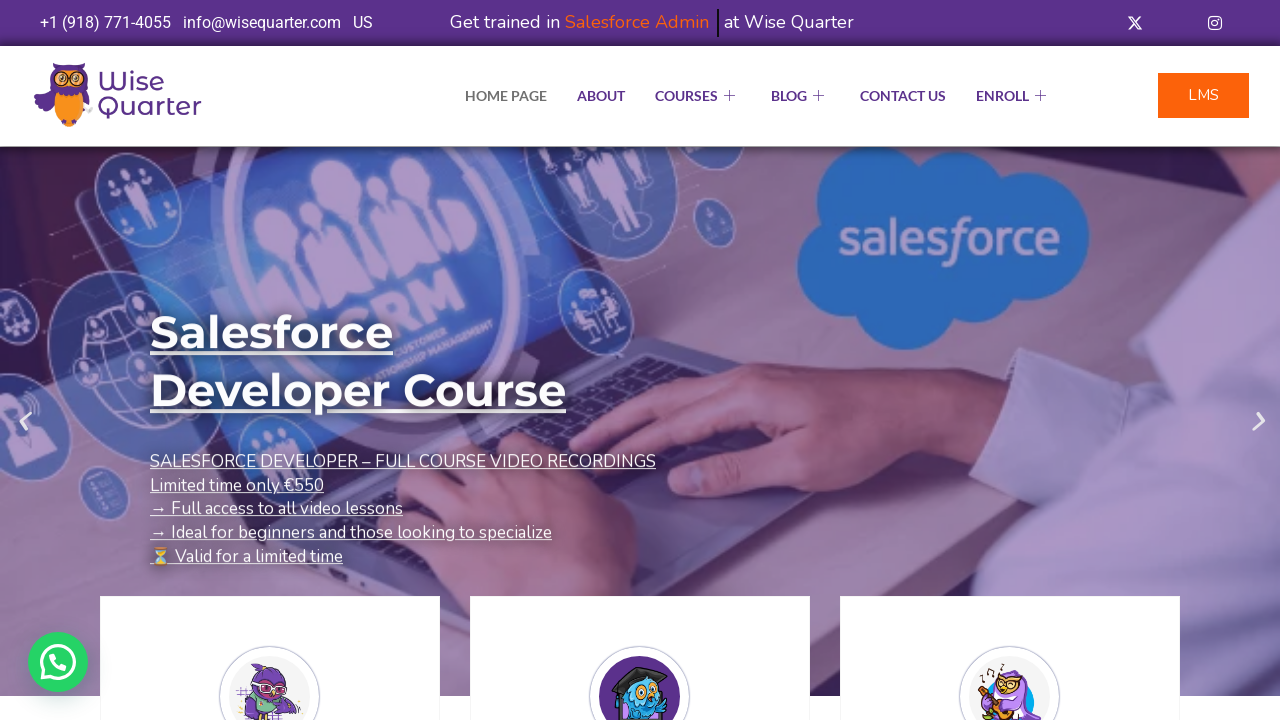